Tests dynamic element addition by clicking "Add Element" button multiple times and verifying that delete buttons are created

Starting URL: http://the-internet.herokuapp.com/add_remove_elements/

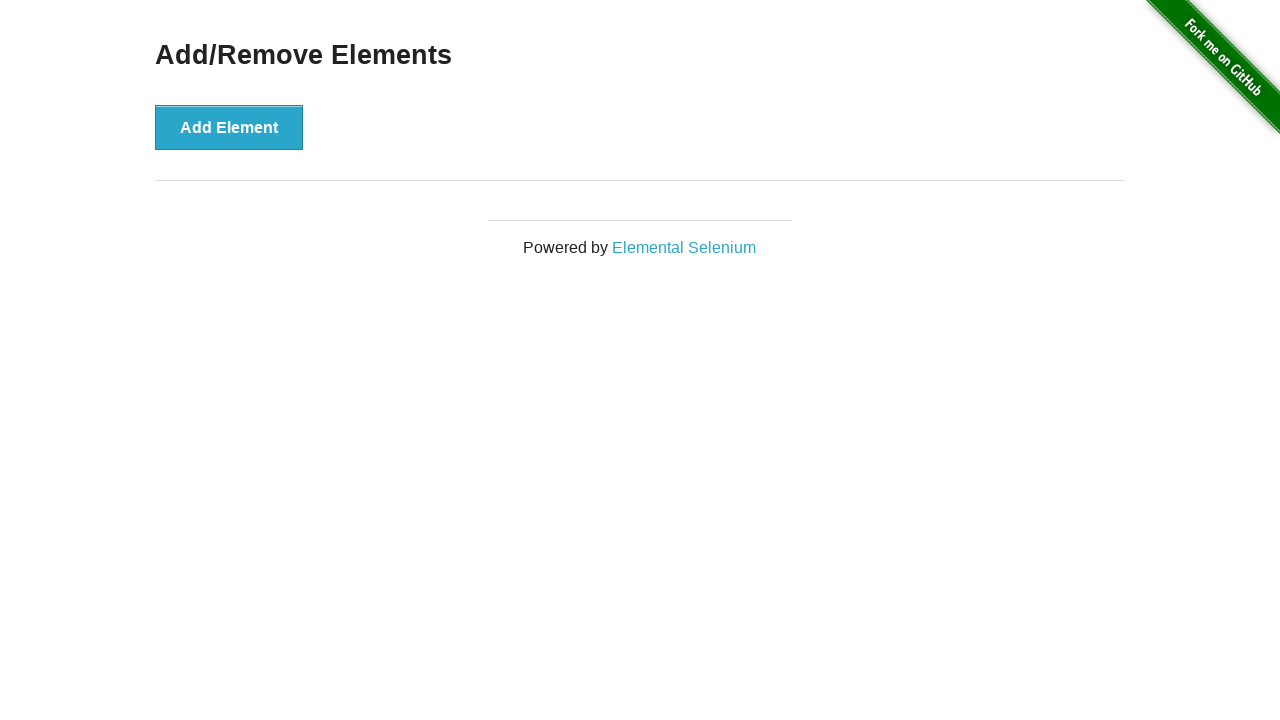

Clicked 'Add Element' button at (229, 127) on xpath=//button[text()="Add Element"]
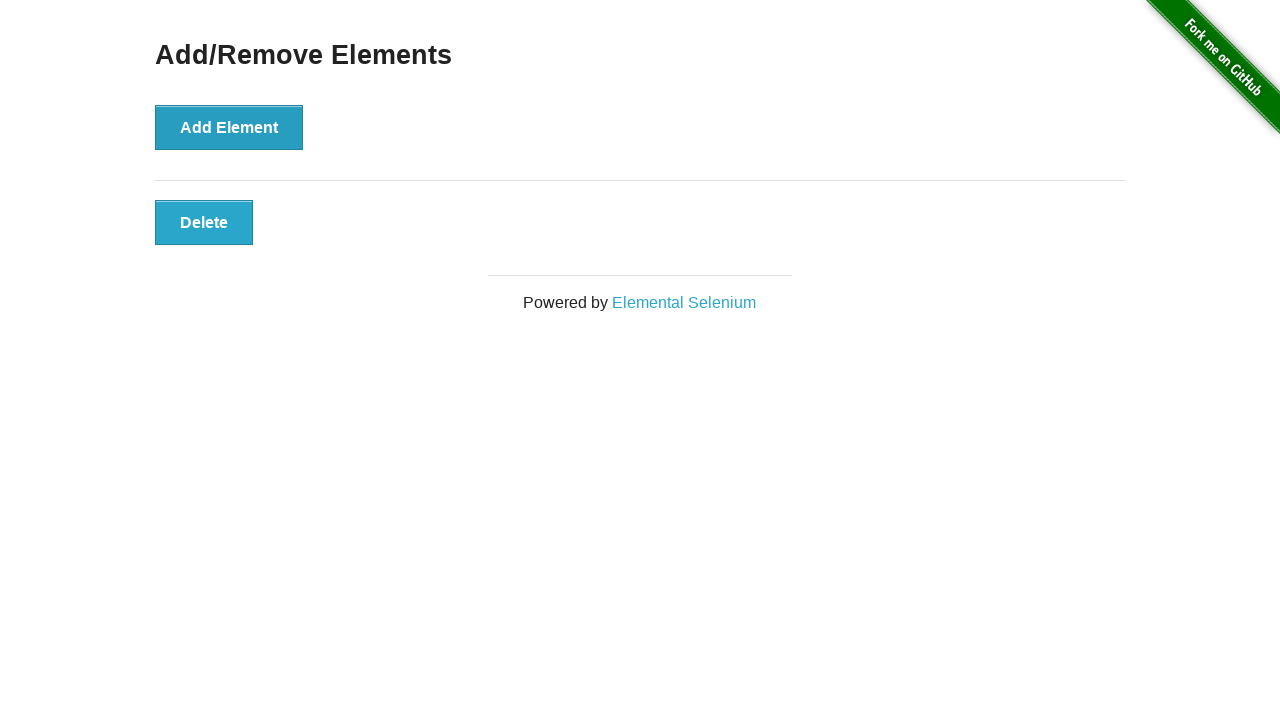

Waited 1 second for element to be added
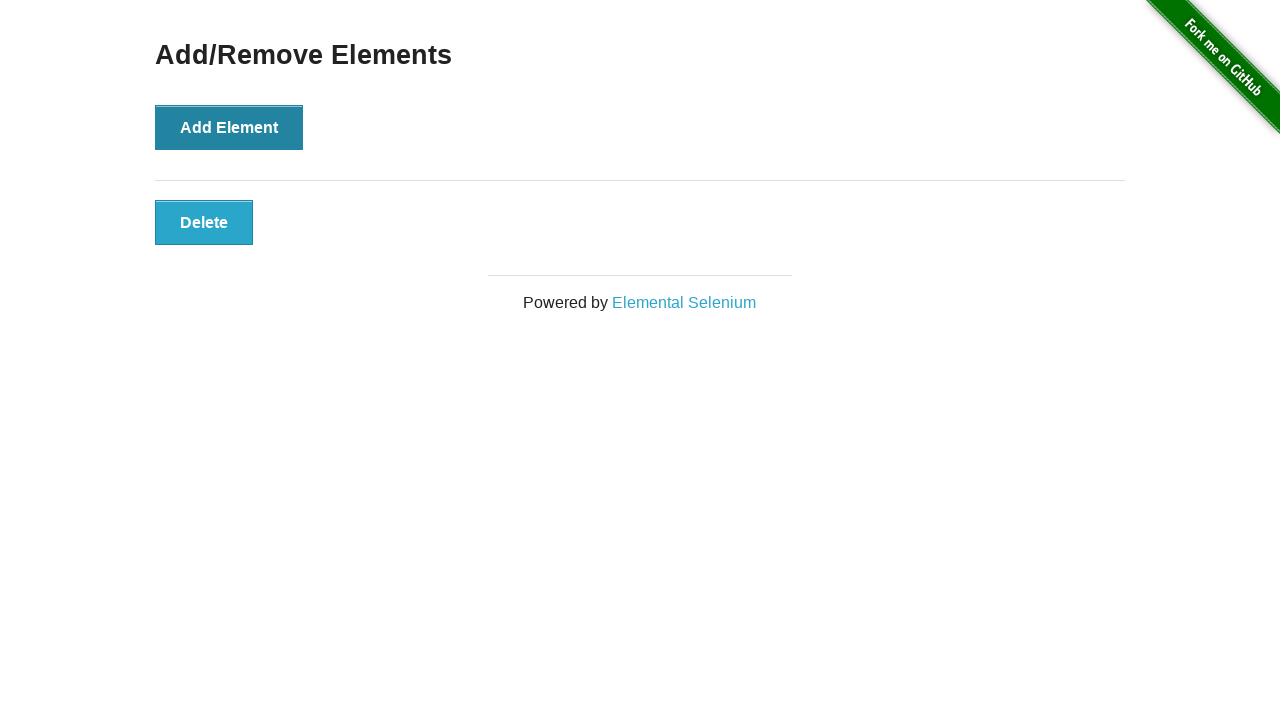

Clicked 'Add Element' button at (229, 127) on xpath=//button[text()="Add Element"]
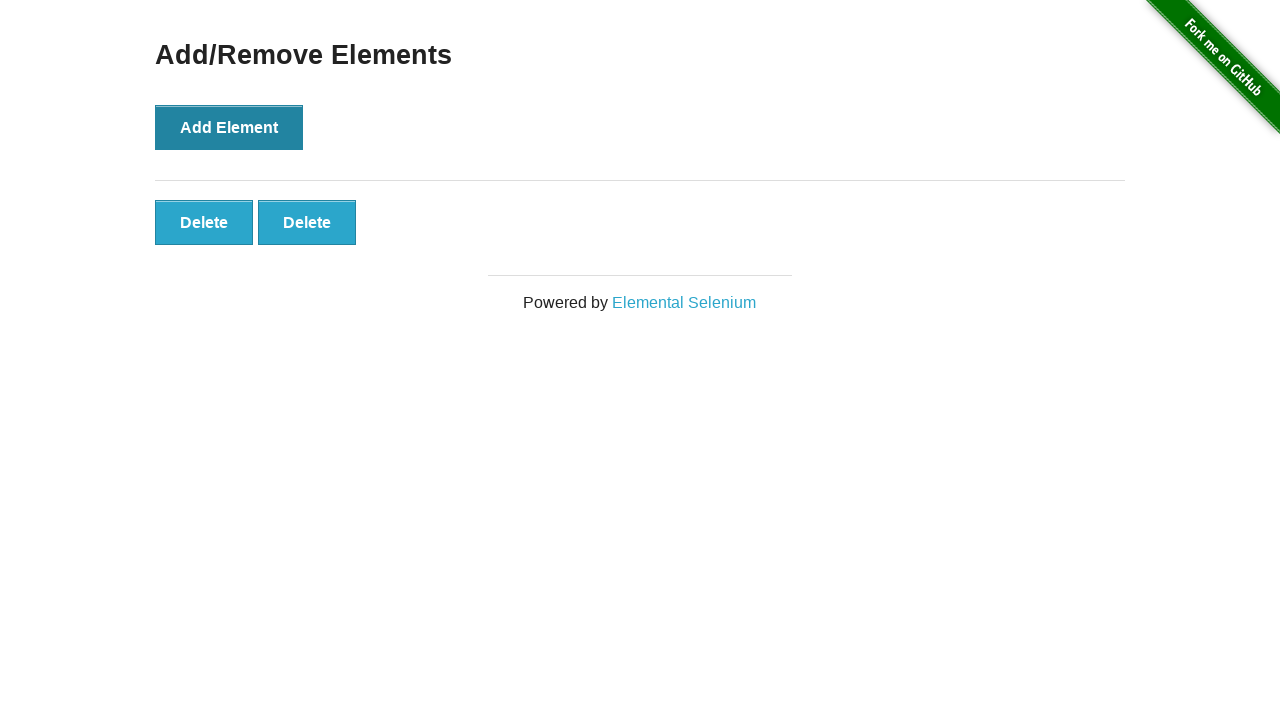

Waited 1 second for element to be added
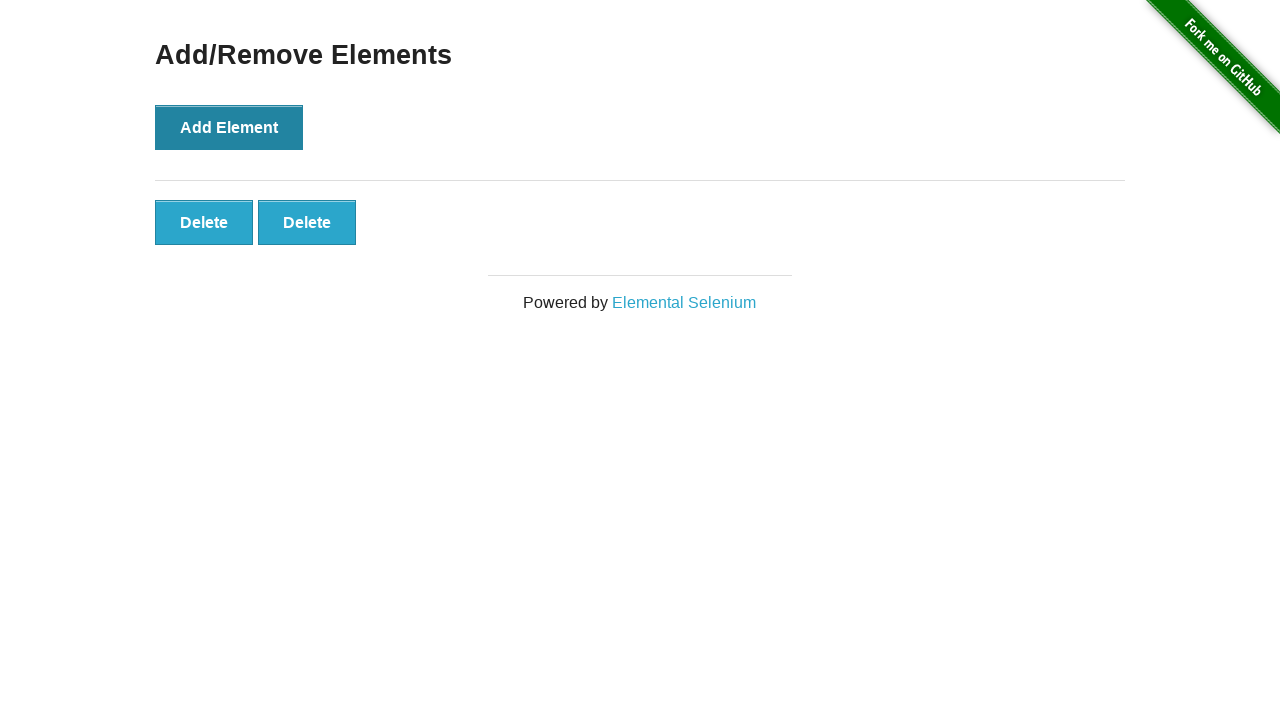

Clicked 'Add Element' button at (229, 127) on xpath=//button[text()="Add Element"]
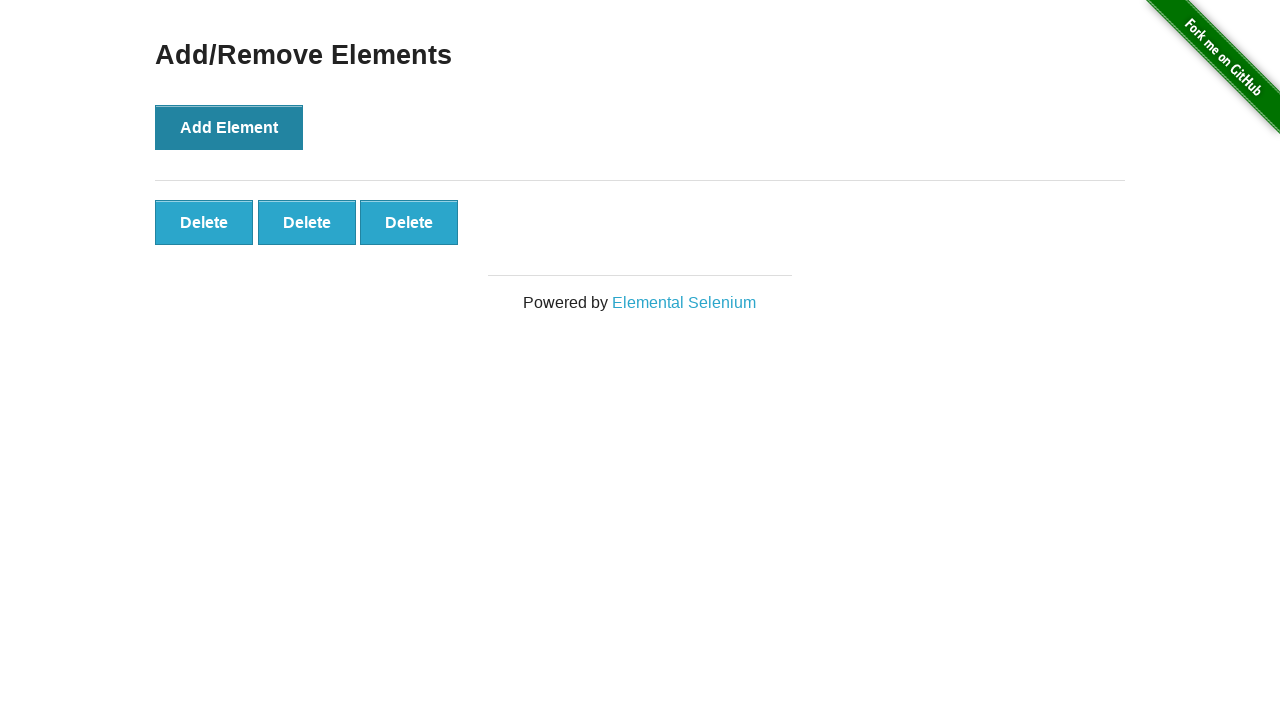

Waited 1 second for element to be added
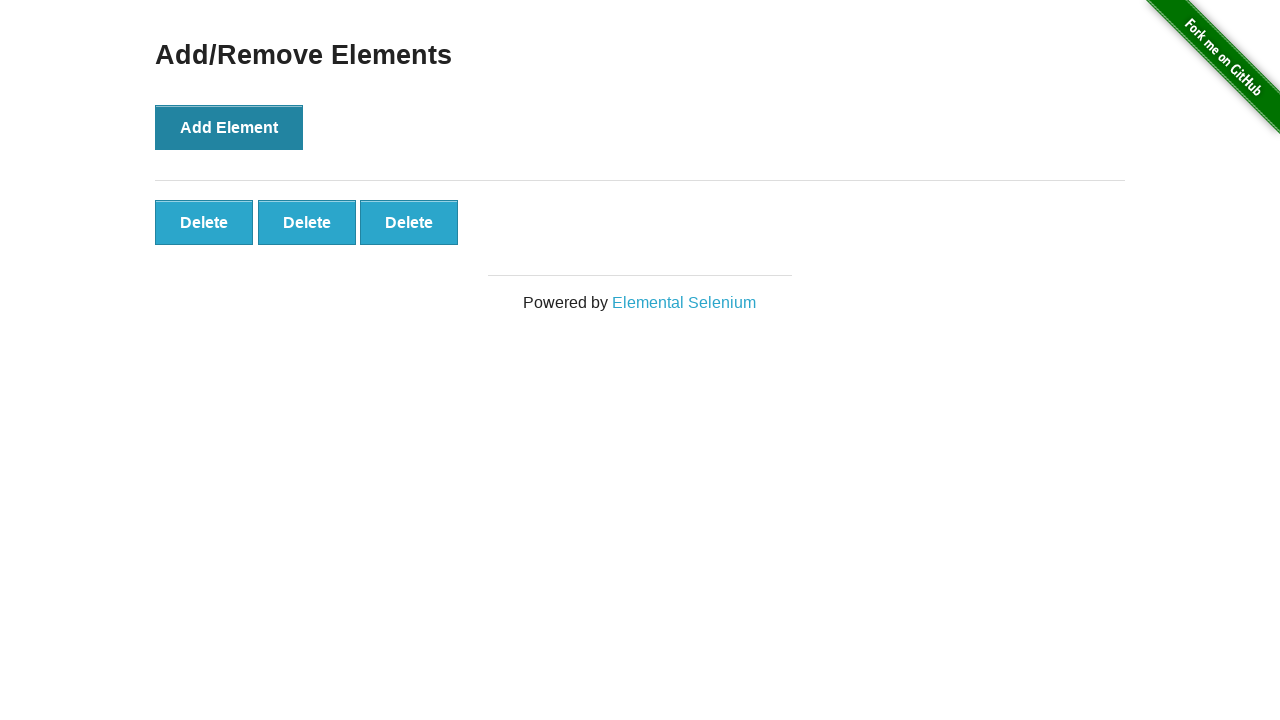

Clicked 'Add Element' button at (229, 127) on xpath=//button[text()="Add Element"]
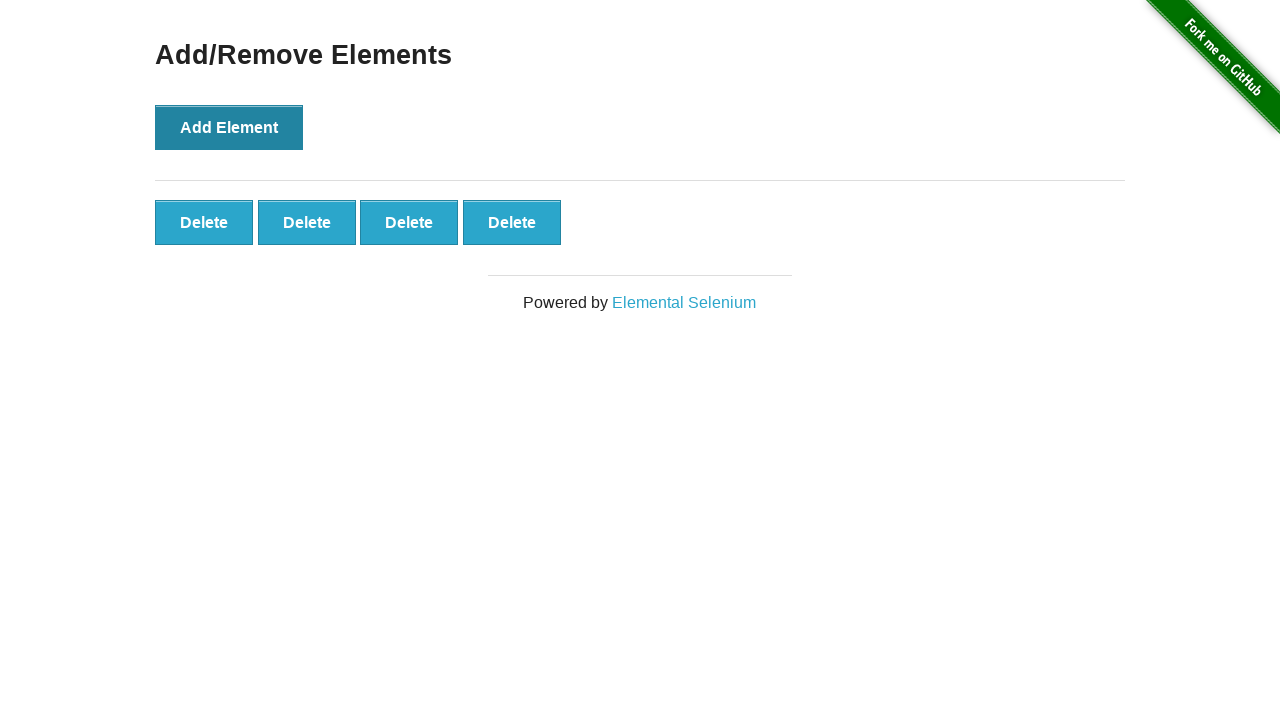

Waited 1 second for element to be added
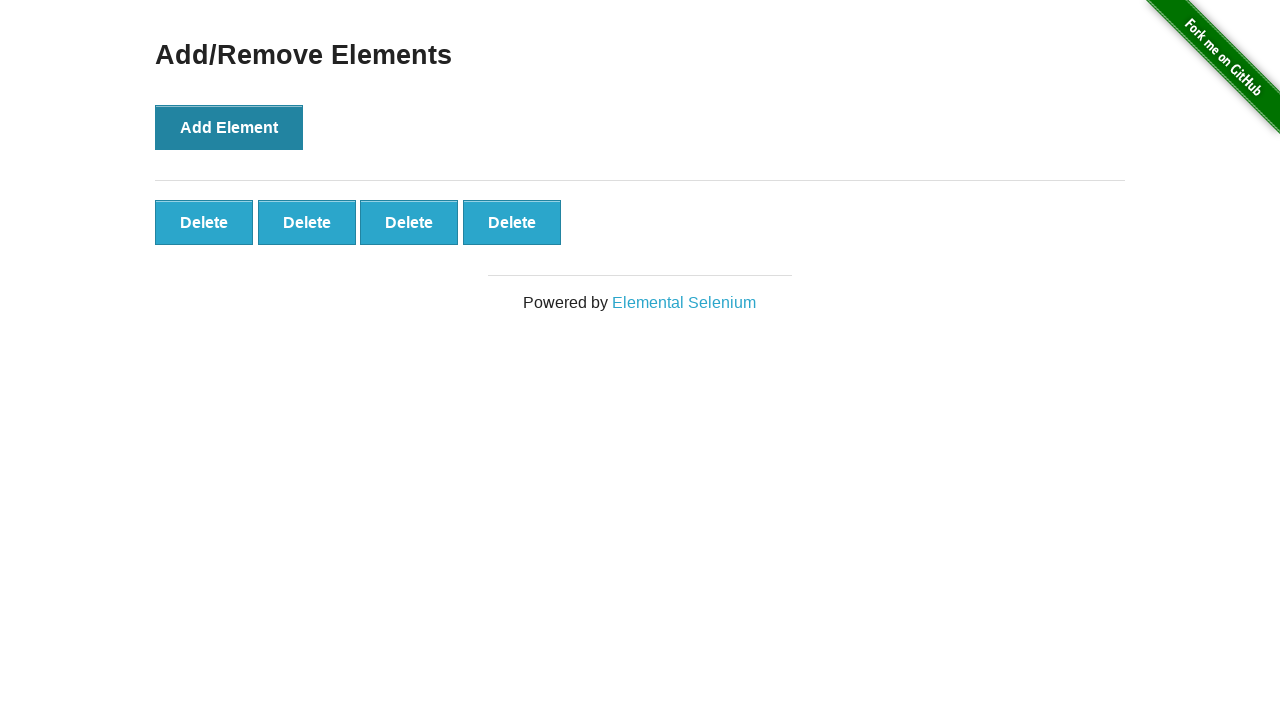

Clicked 'Add Element' button at (229, 127) on xpath=//button[text()="Add Element"]
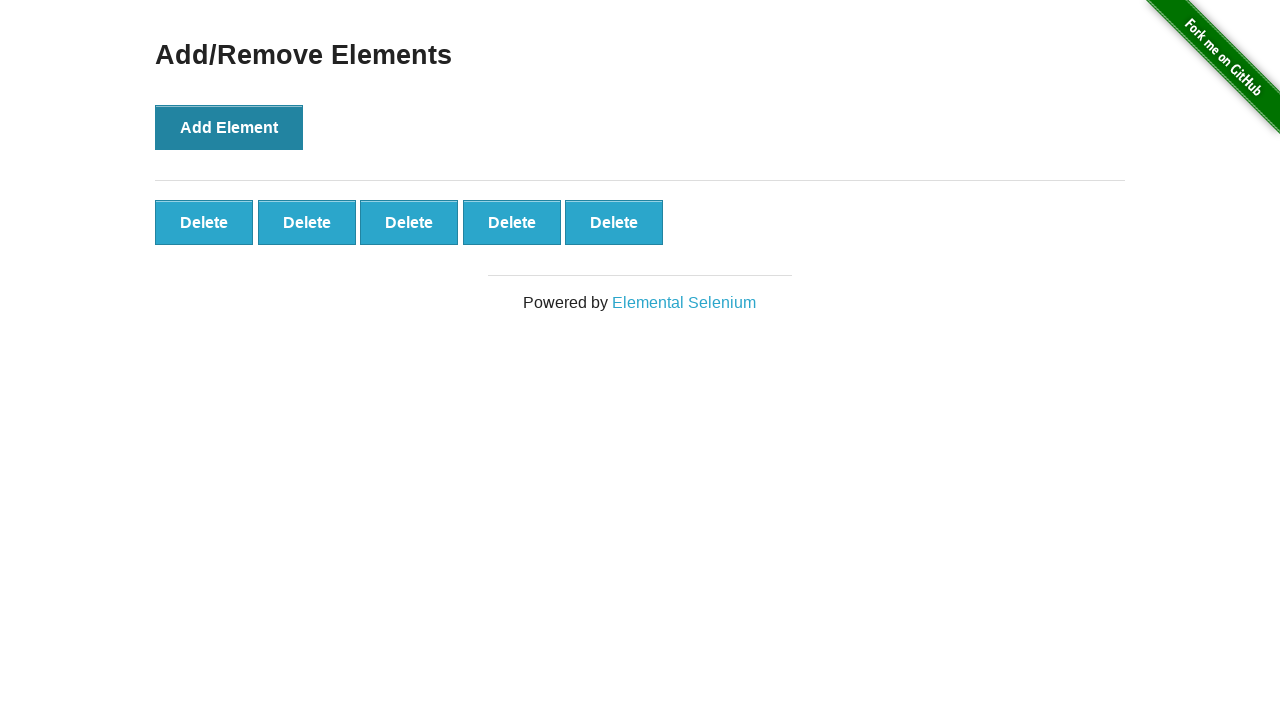

Waited 1 second for element to be added
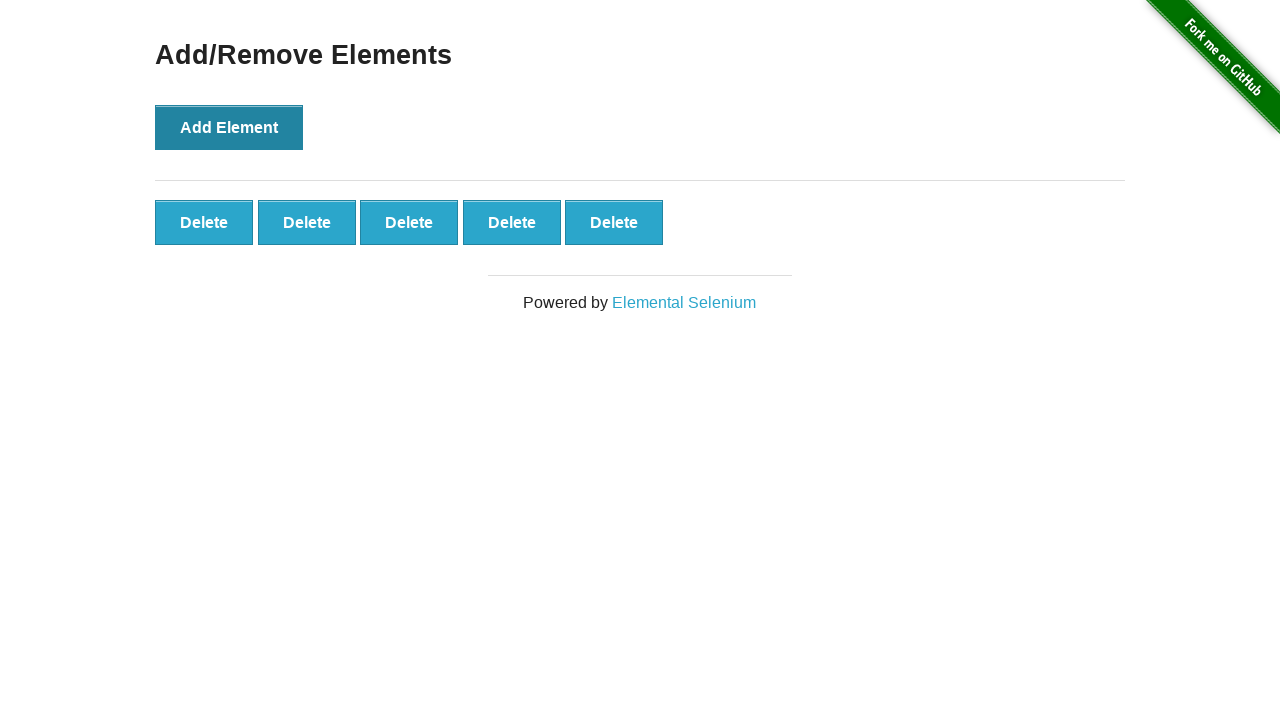

Located all delete buttons with class 'added-manually'
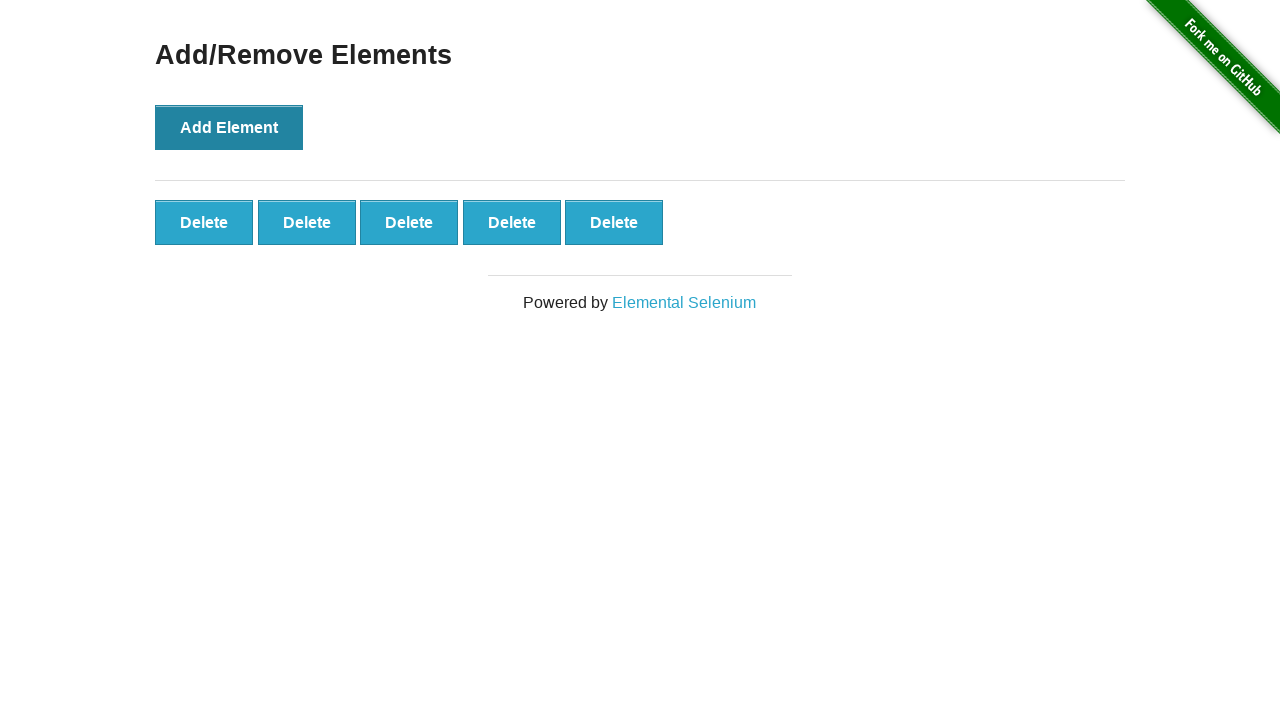

Counted 5 delete buttons on the page
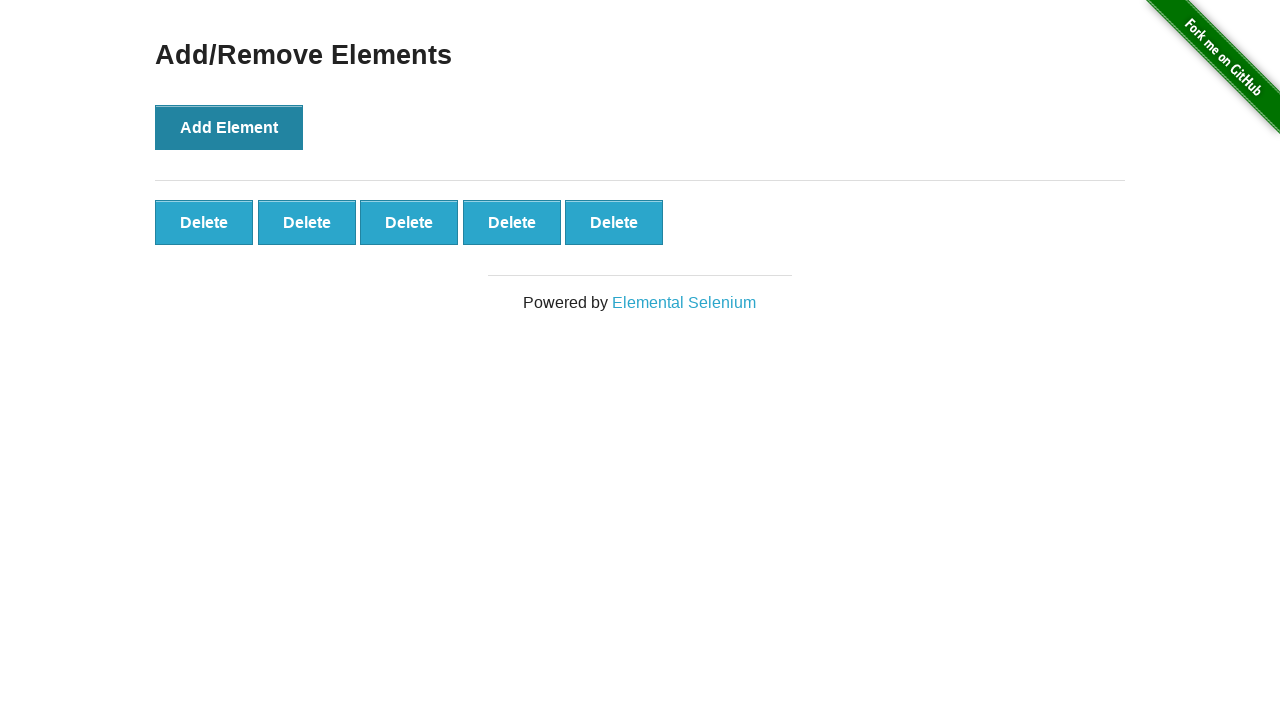

Assertion passed: 5 delete buttons were successfully created
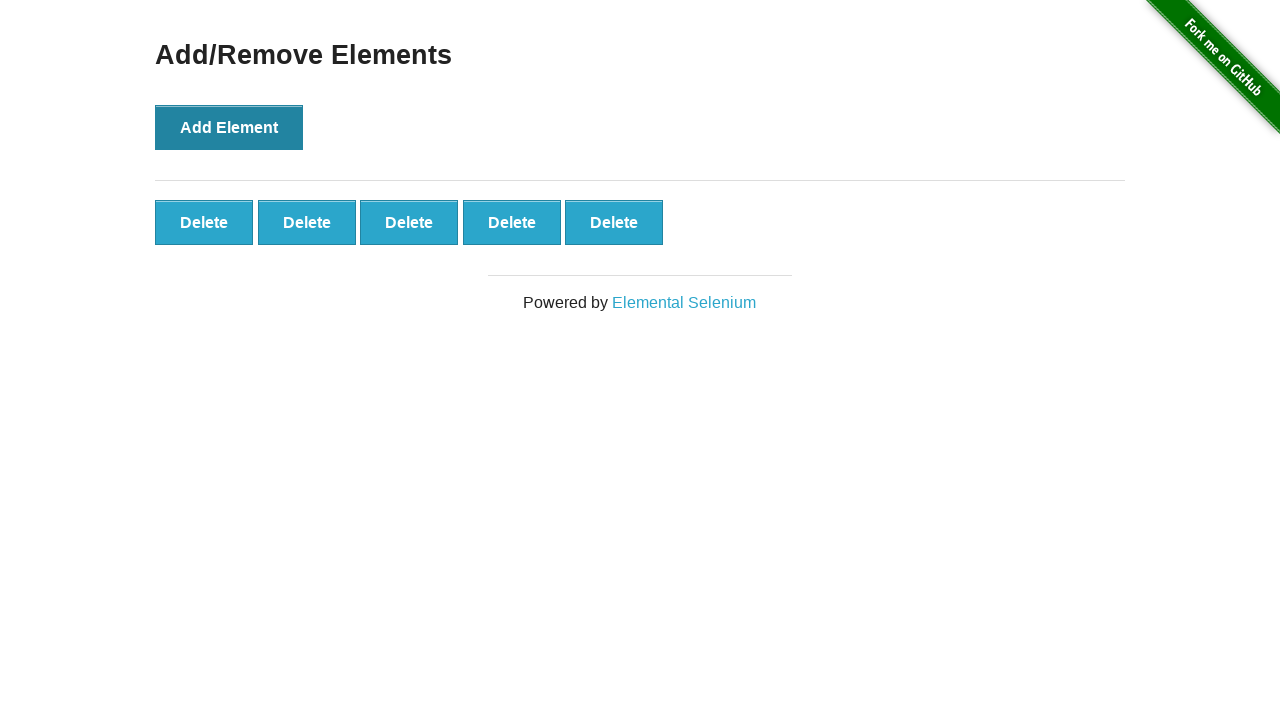

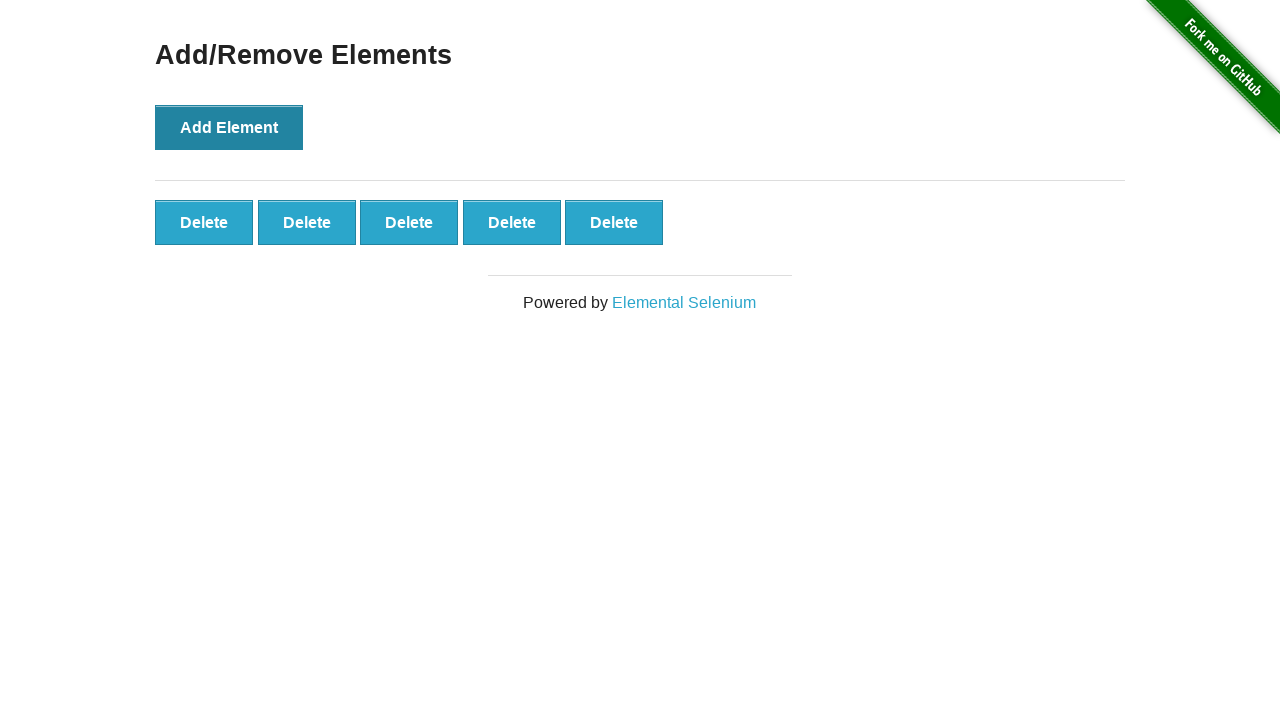